Tests creating a new place by filling out the place creation form with name, selecting category and subcategory from dropdowns, and submitting.

Starting URL: http://www.navigator.ba

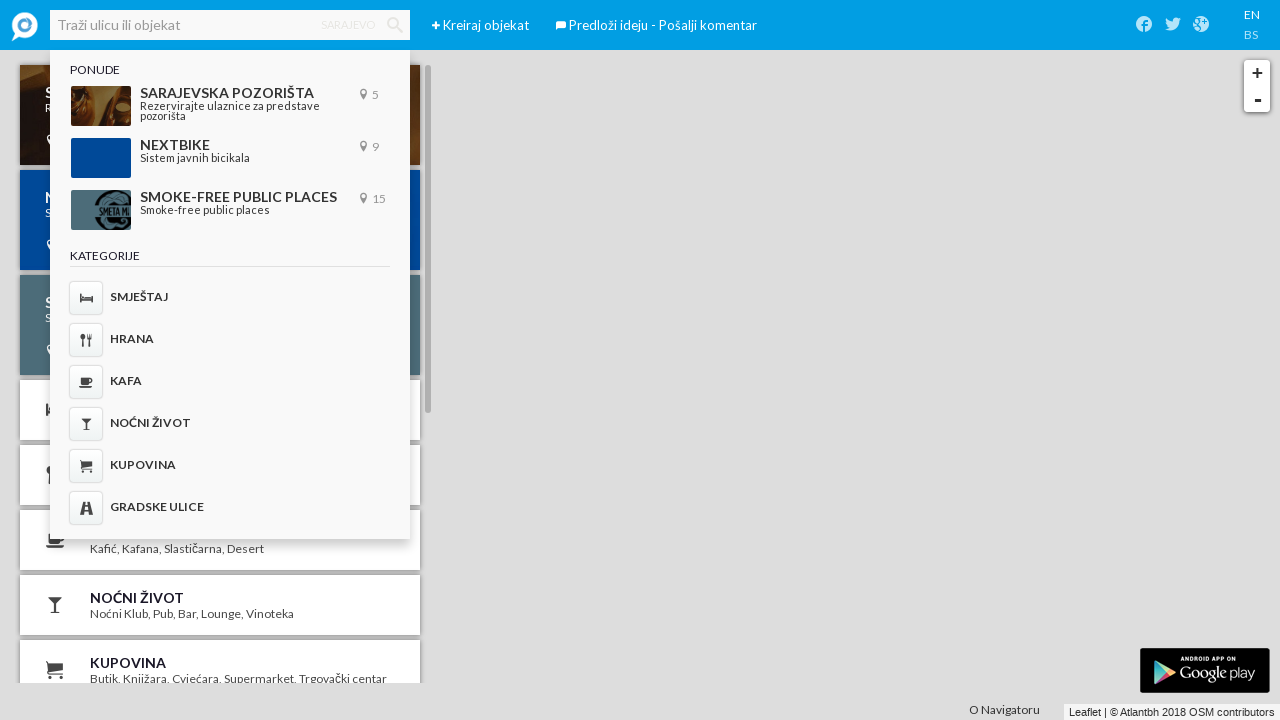

Clicked Create Place button at (436, 26) on li[title='Kreiraj objekat'] a, li[title='Create place'] a
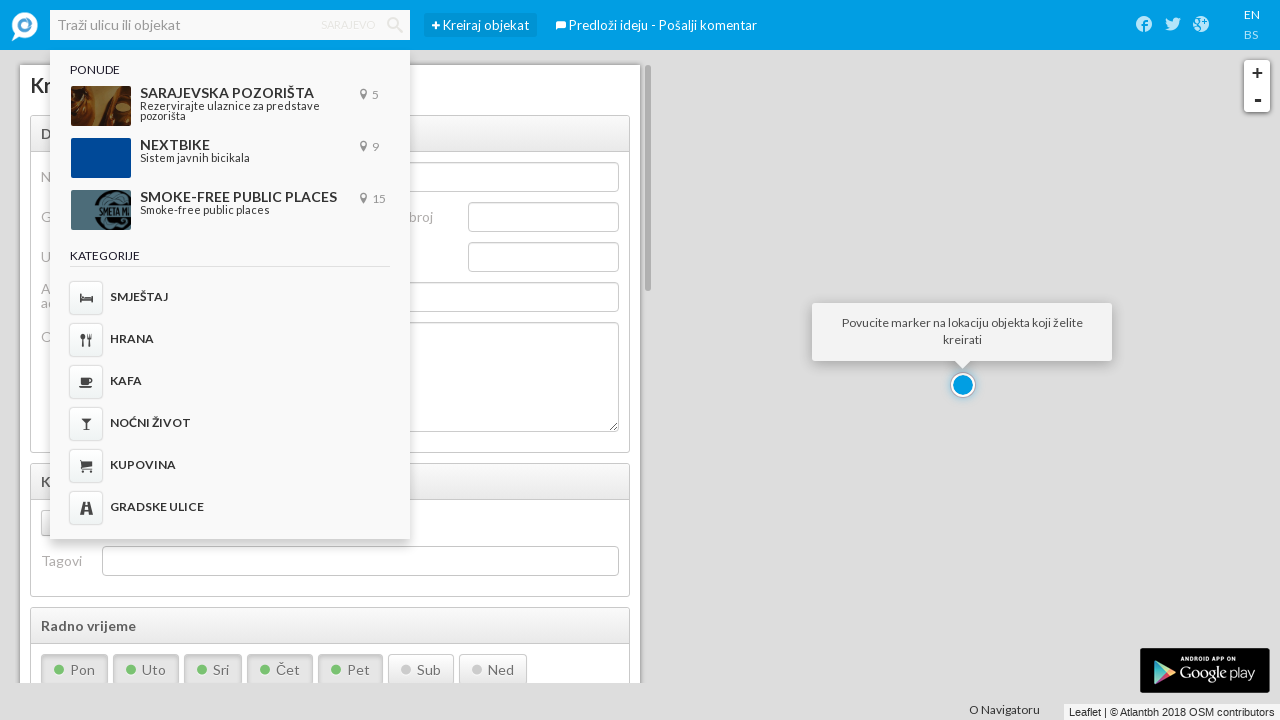

Filled in place name field with 'Test Place Name' on input#poi_name
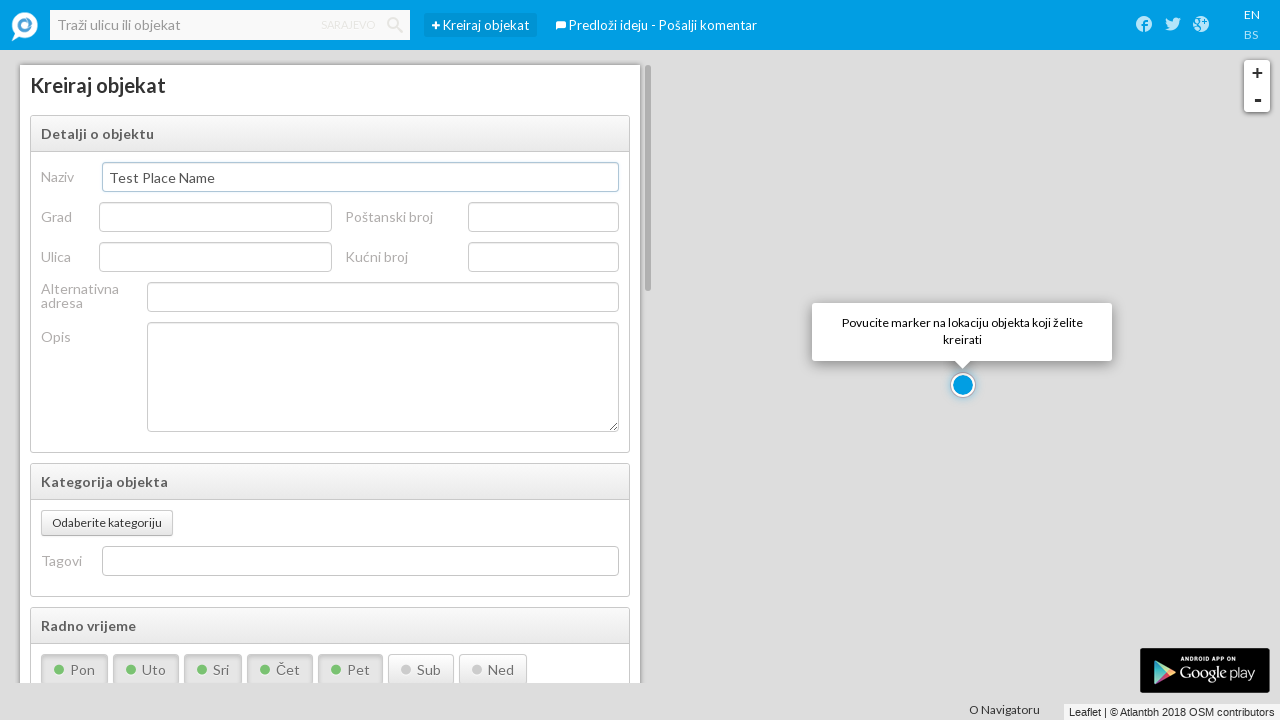

Clicked category selector button to open dropdown at (107, 523) on div.category-selector-container button
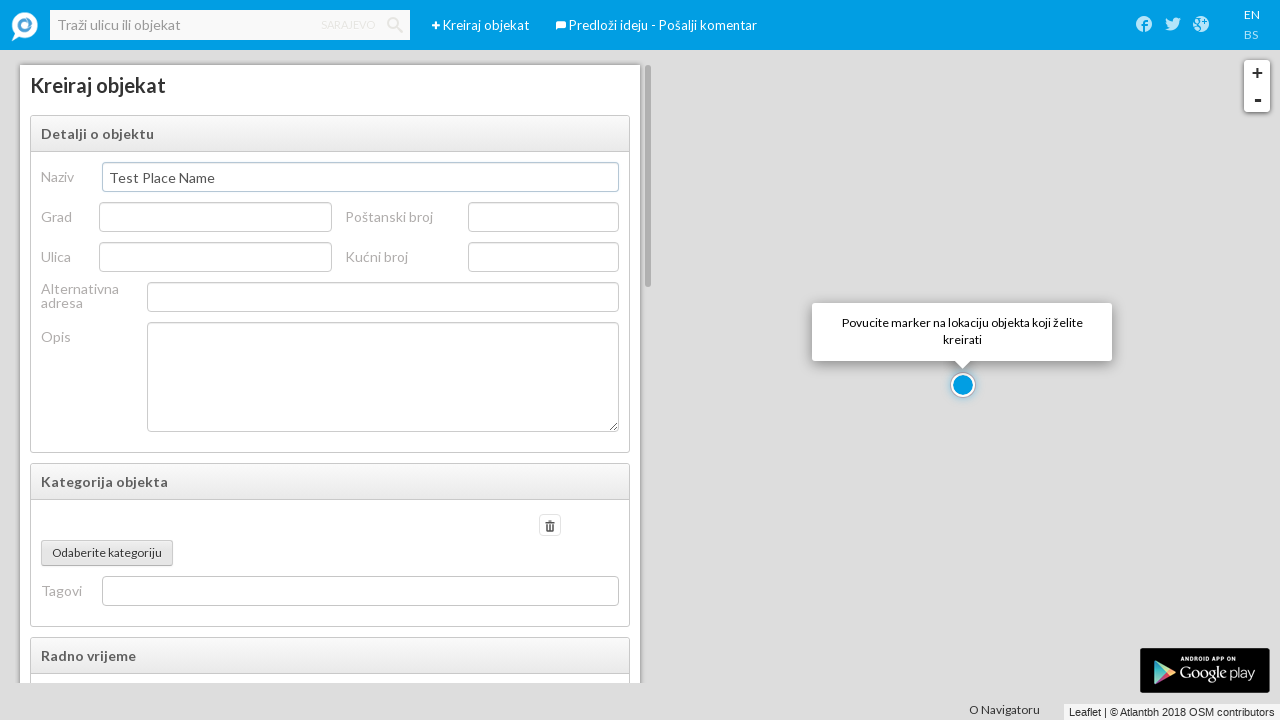

Waited for category dropdown to appear
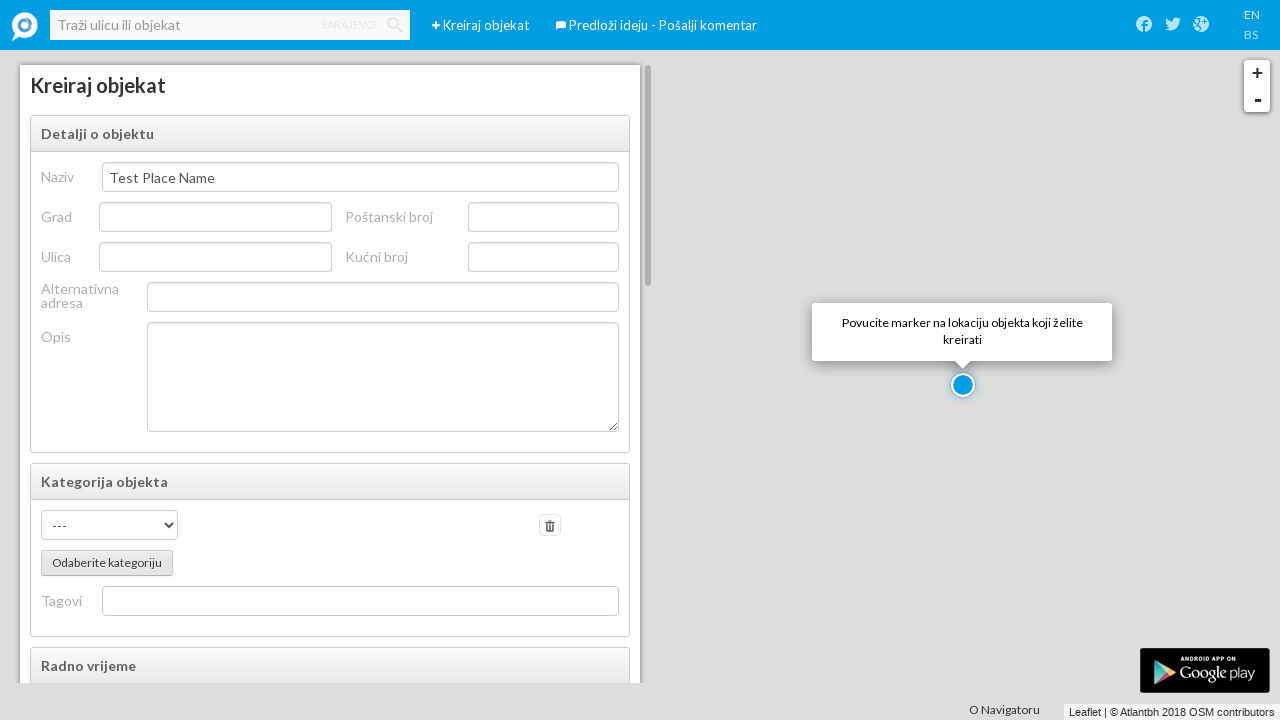

Selected category with value 8 from dropdown on div.category-selector-row div.span3 select
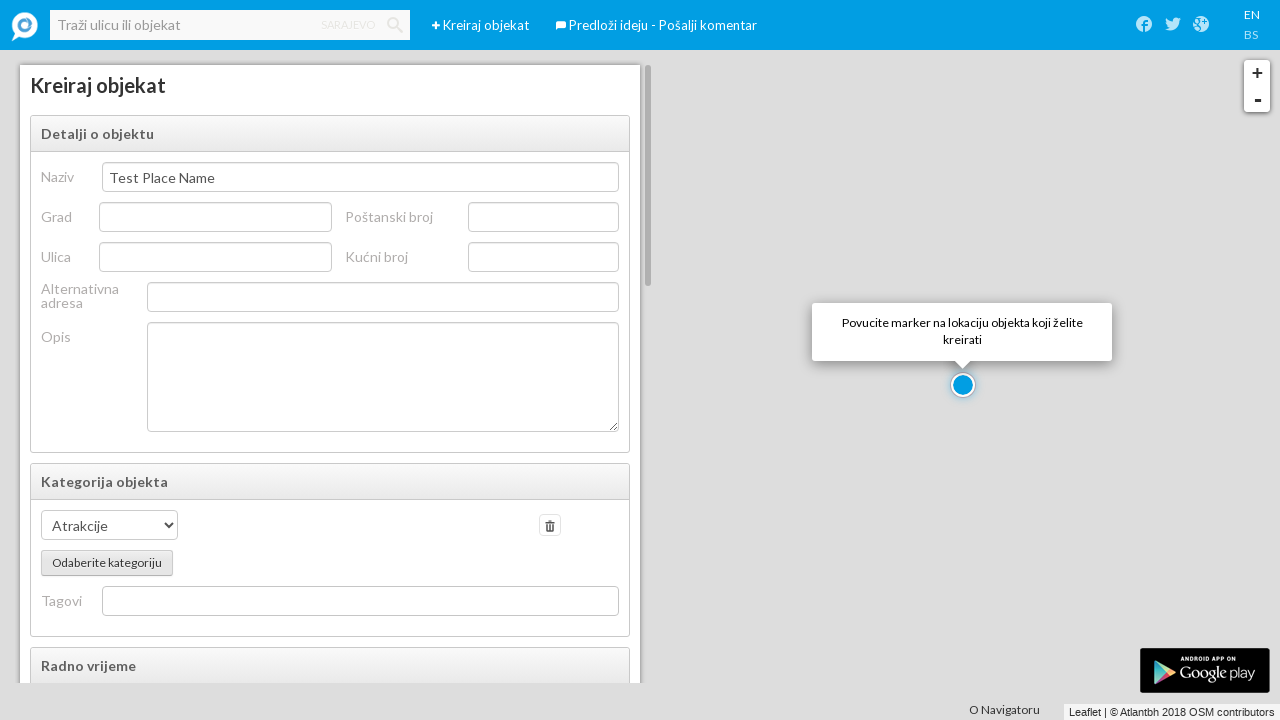

Waited for subcategory dropdown to load
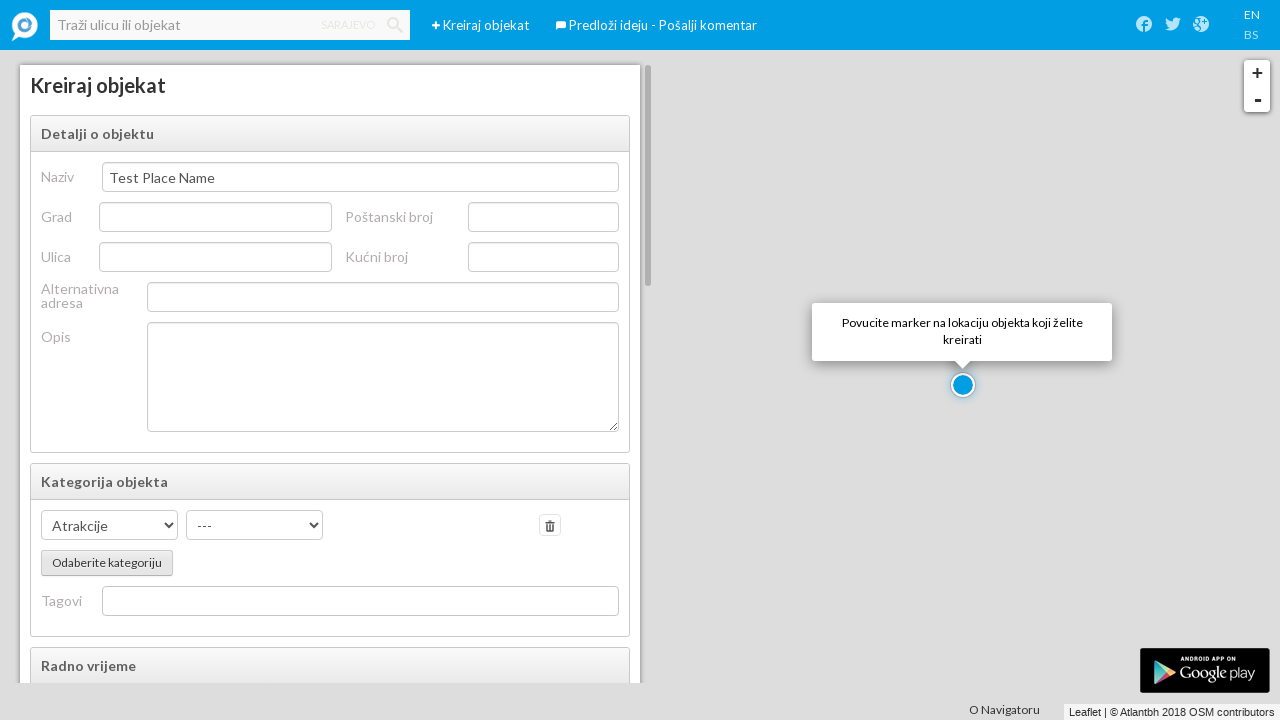

Selected subcategory at index 2 on div.category-selector-row select >> nth=1
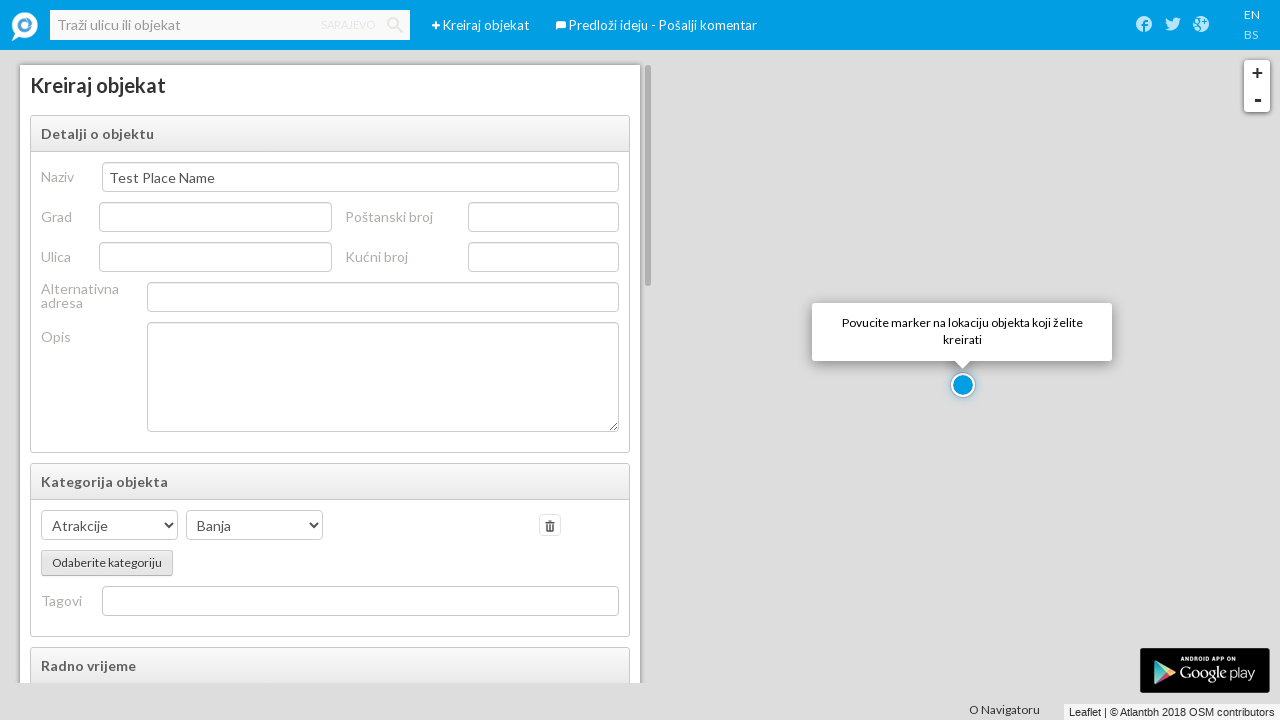

Clicked submit button to create new place at (282, 653) on button.btn-success
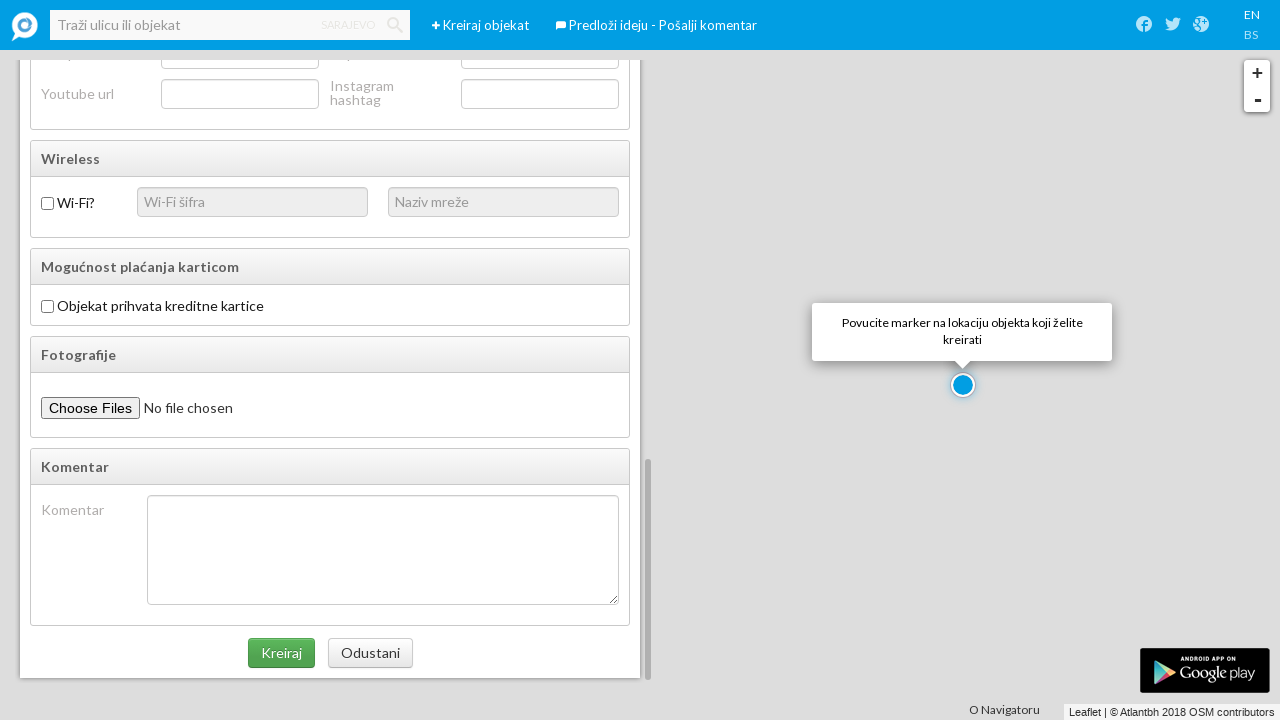

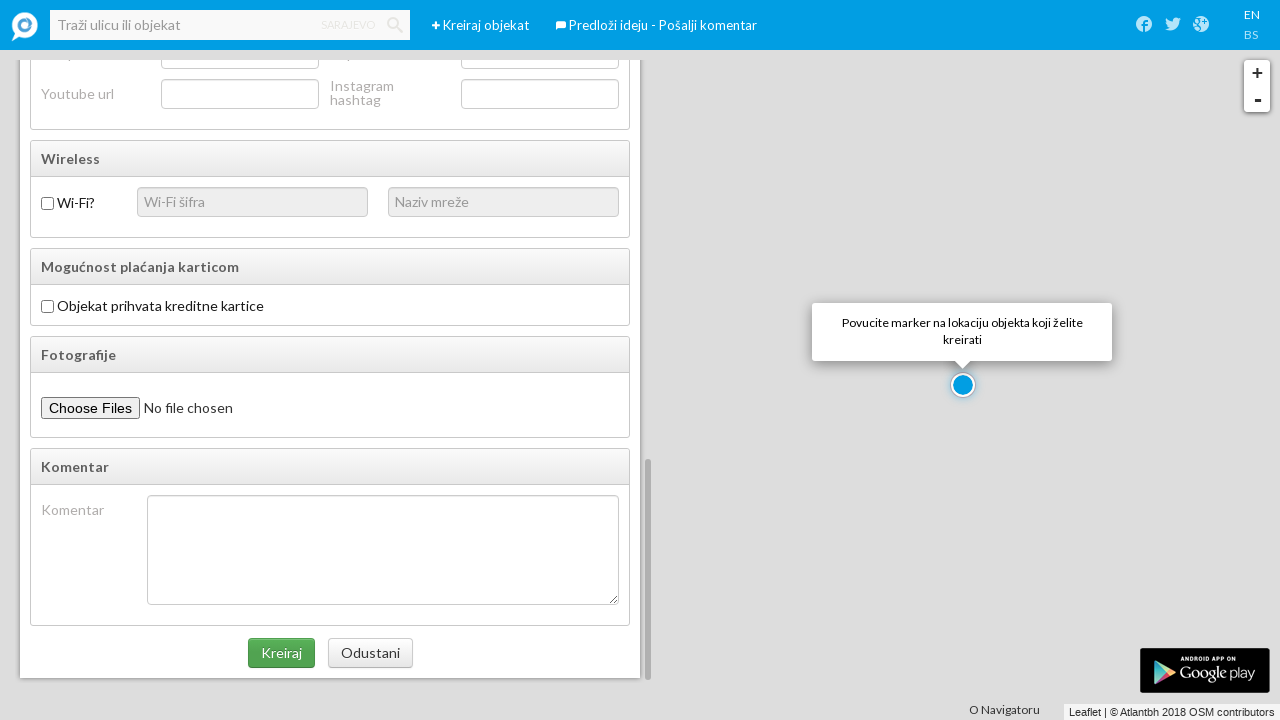